Tests a web calculator by performing an addition operation (2 + 3) and verifying the result is displayed

Starting URL: https://dunizb.github.io/sCalc/

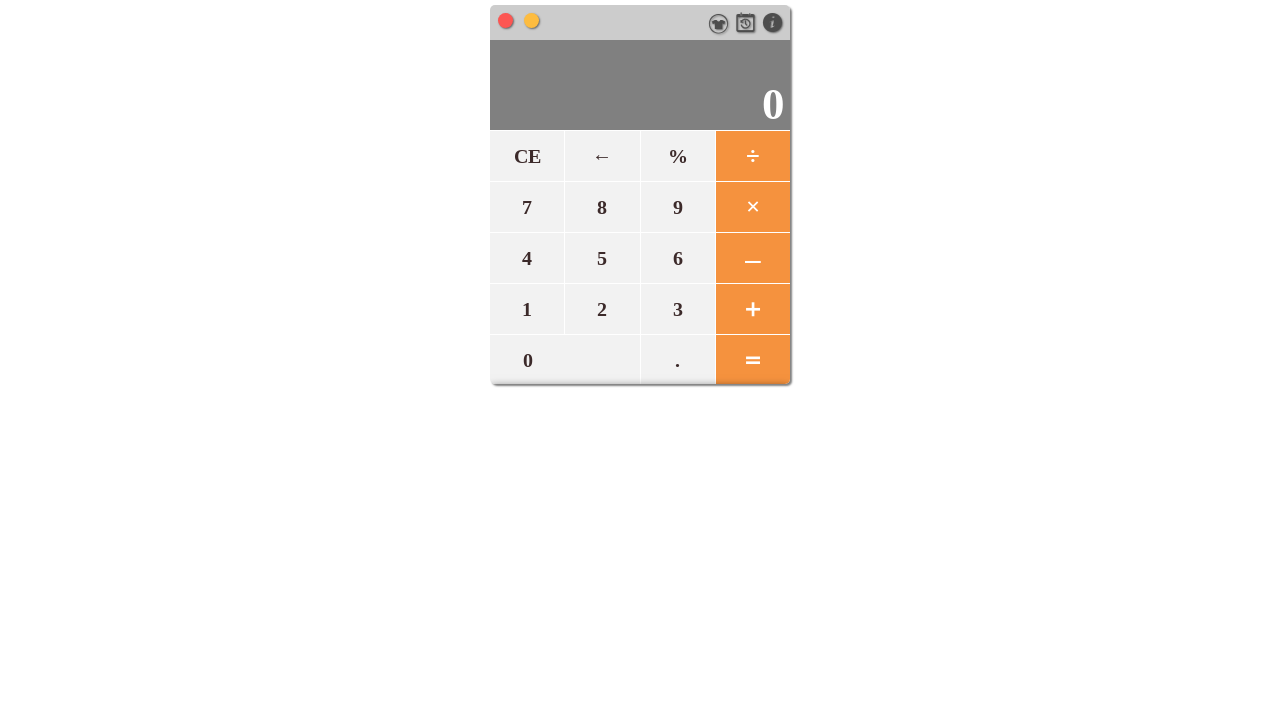

Clicked number 2 on calculator at (602, 309) on xpath=//span[text()='2']
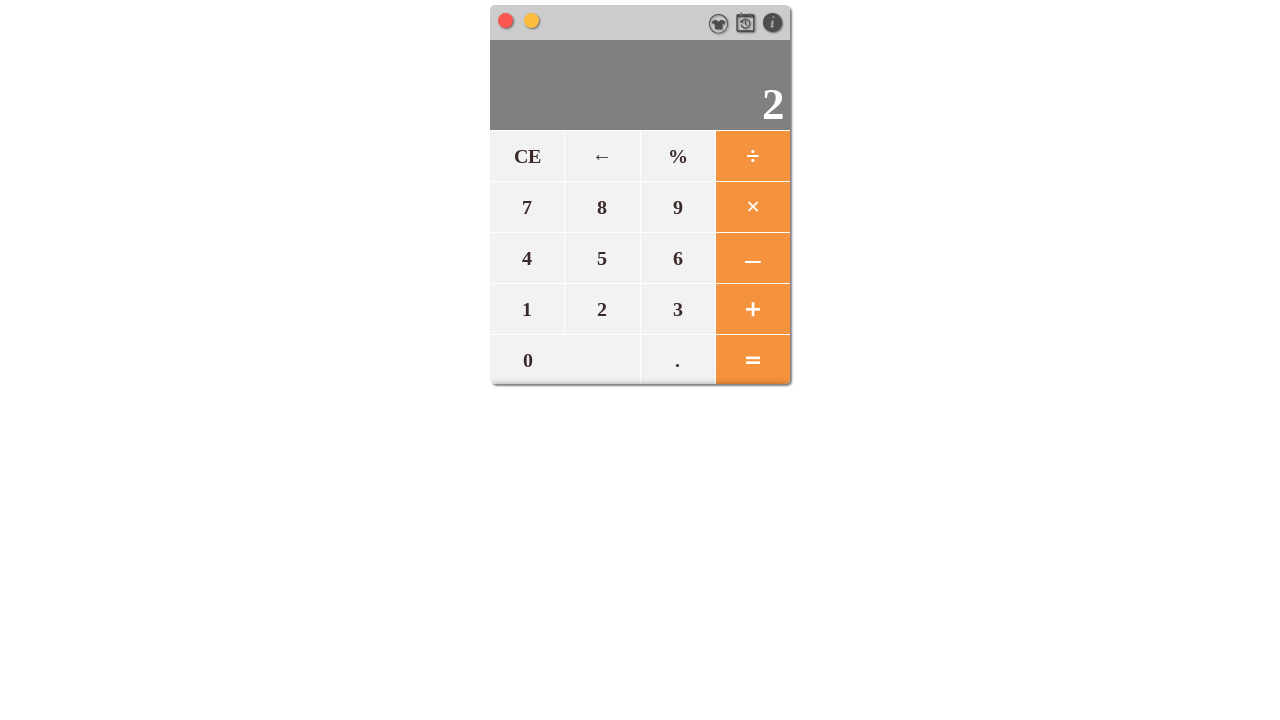

Clicked plus operator at (752, 309) on xpath=//span[text()='＋']
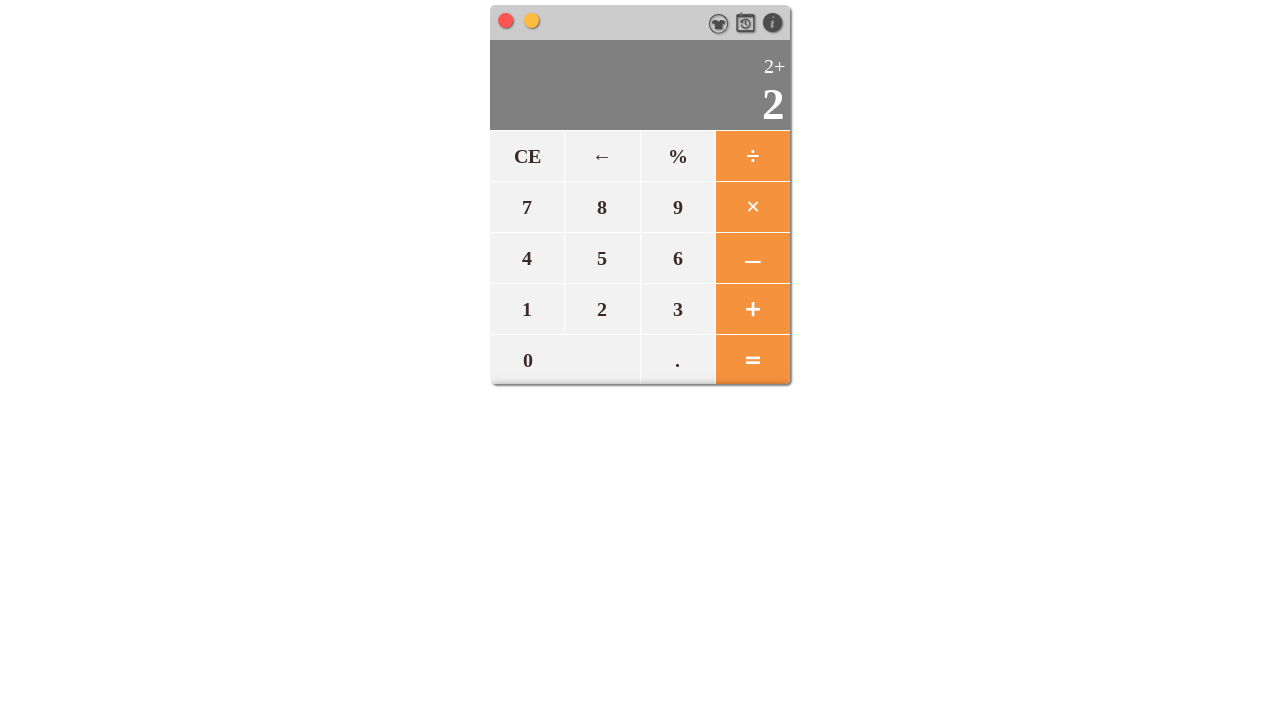

Clicked number 3 on calculator at (677, 309) on xpath=//span[text()='3']
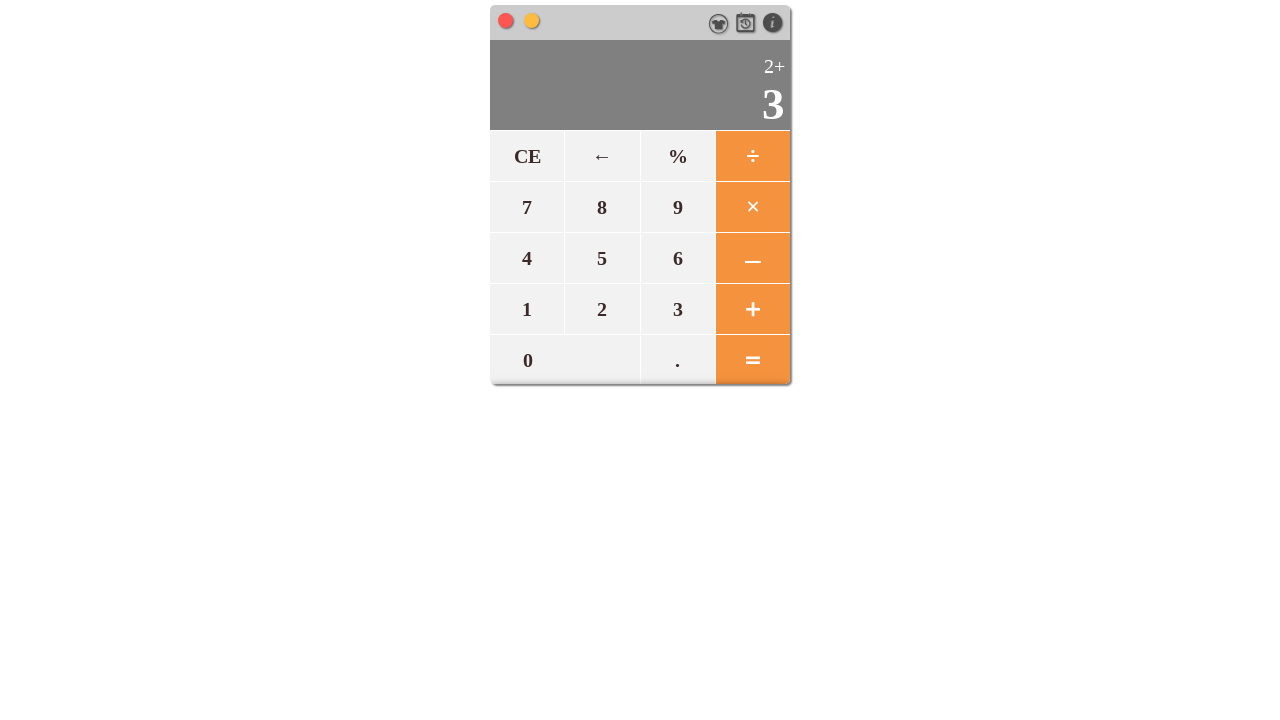

Clicked equals button to perform addition at (752, 358) on xpath=//span[@id='equals']
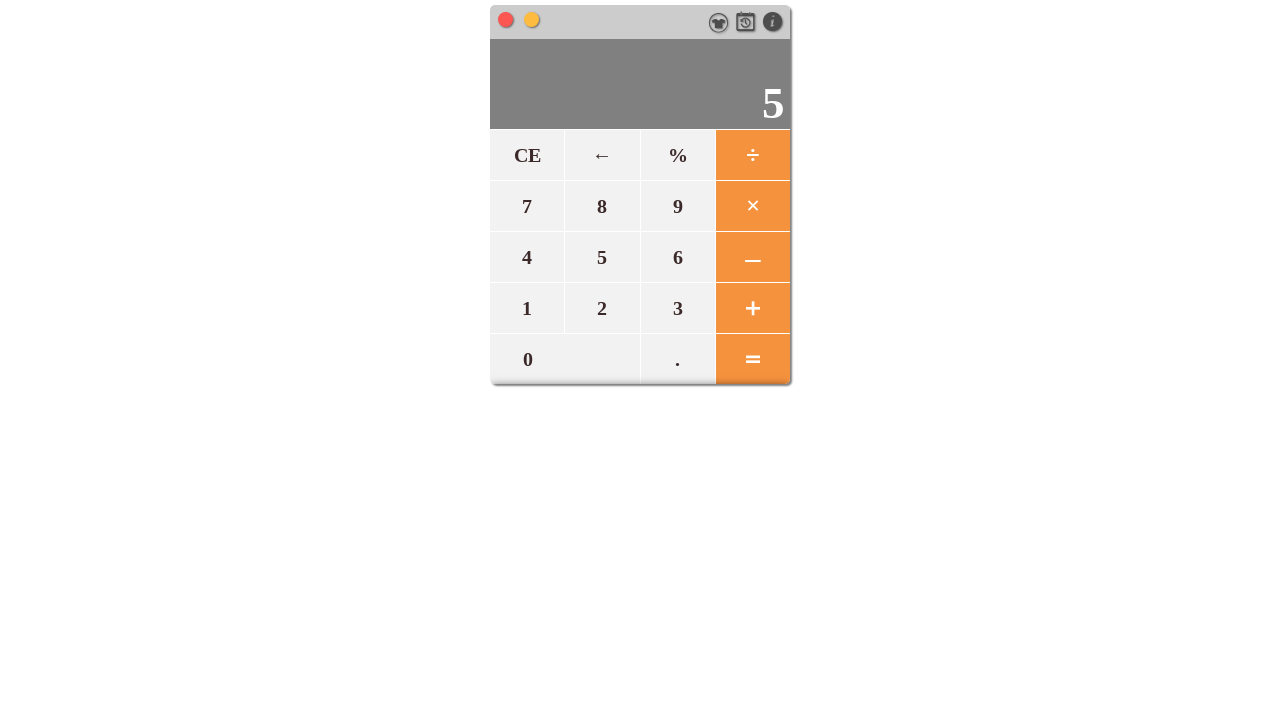

Result element displayed showing 2 + 3 = 5
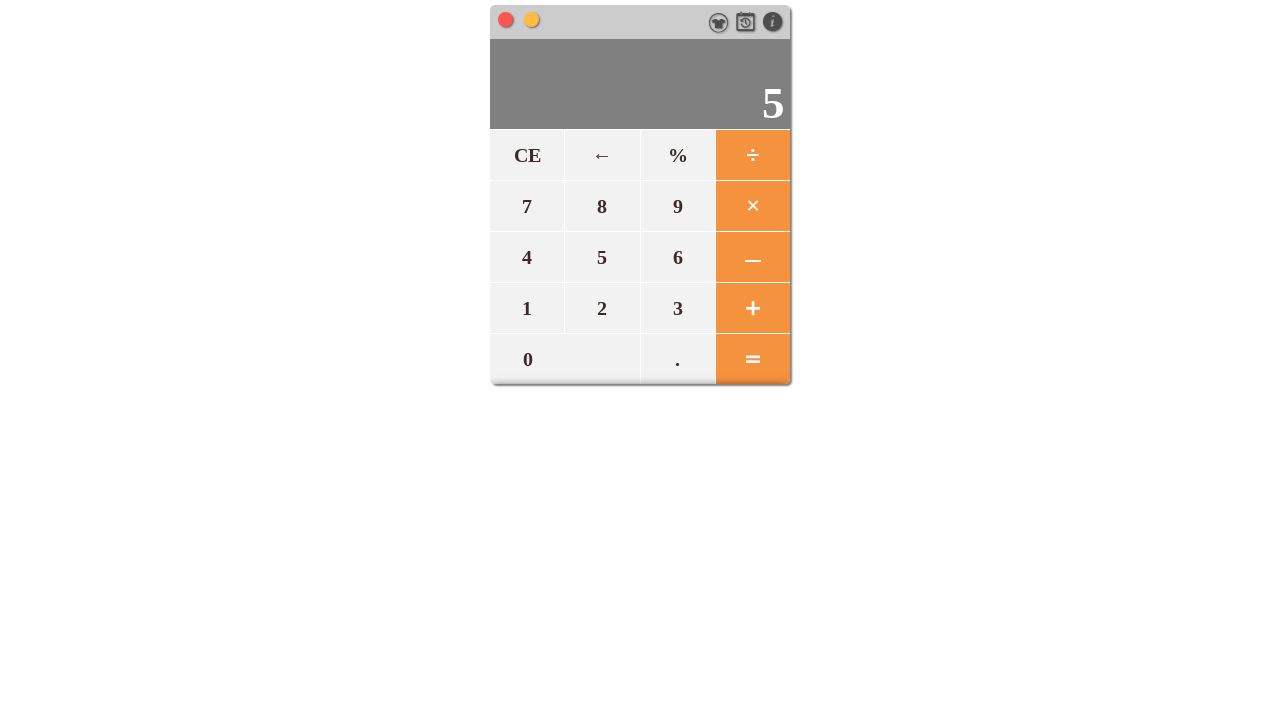

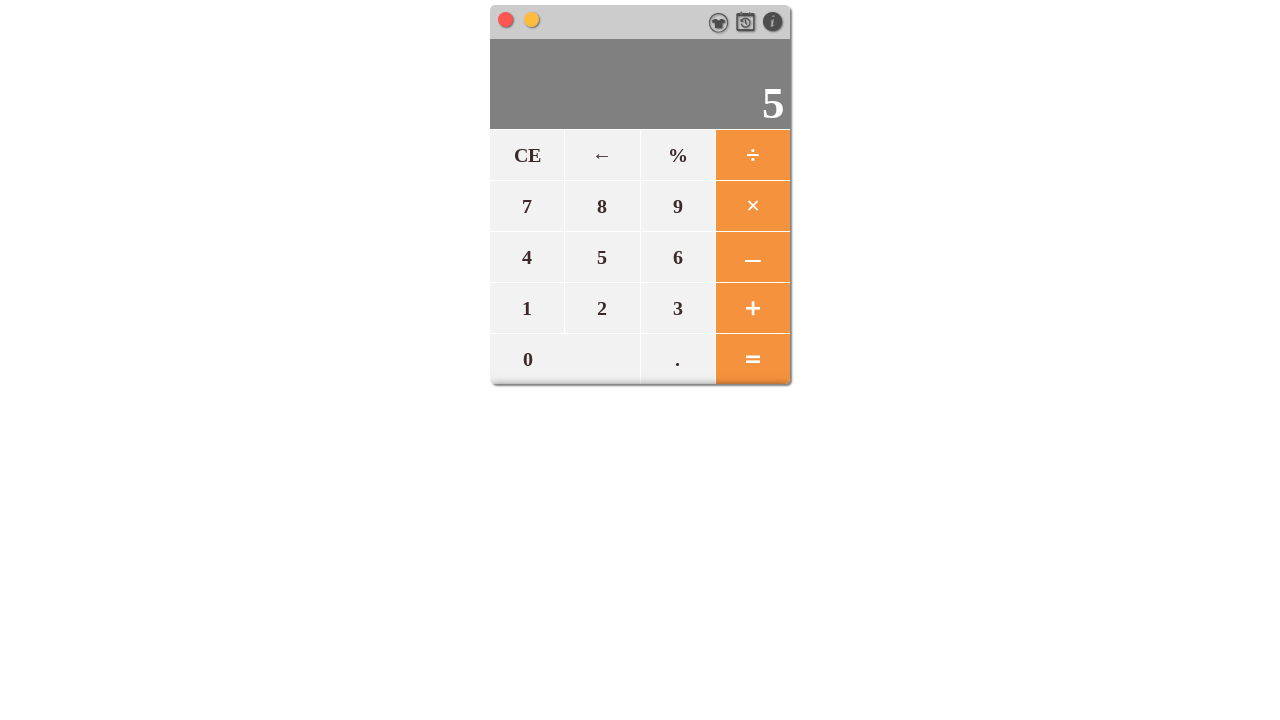